Tests various menu bar interactions including home navigation, contact form submission with email/name/message fields, and about dialog interactions

Starting URL: https://www.demoblaze.com/index.html

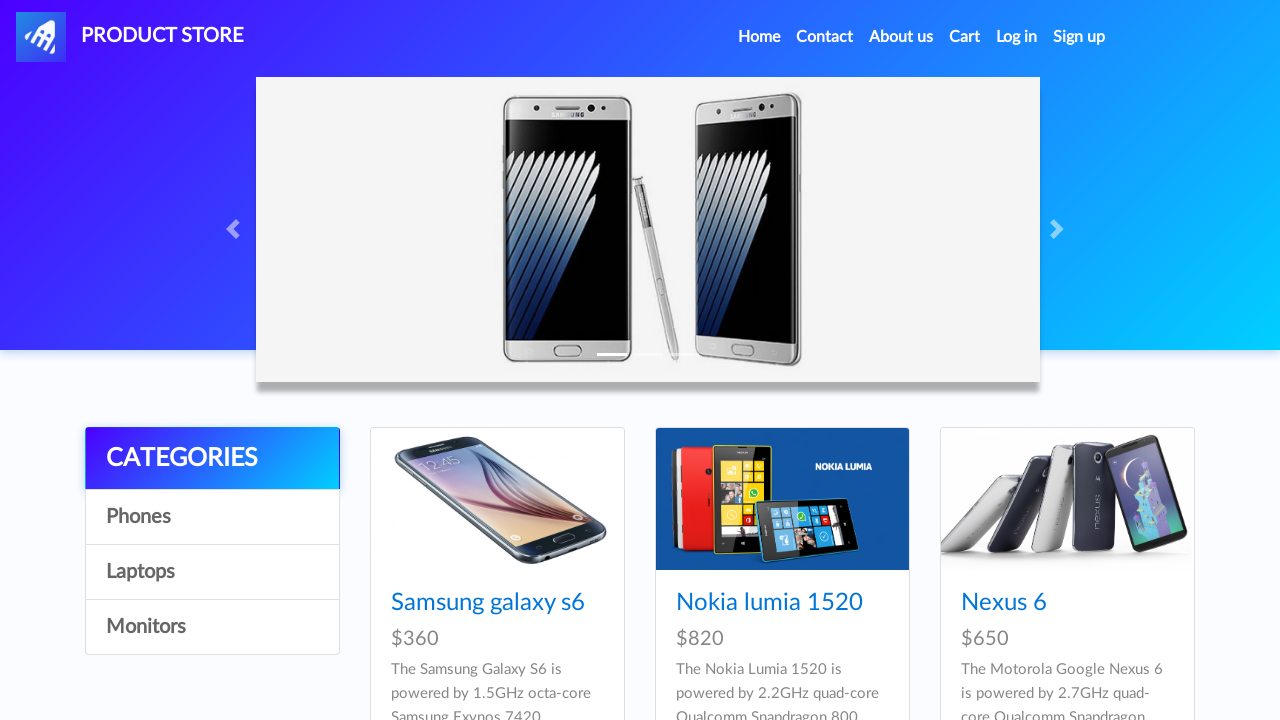

Clicked home link in navigation bar at (759, 37) on xpath=//li[@class='nav-item active']//a[@class='nav-link']
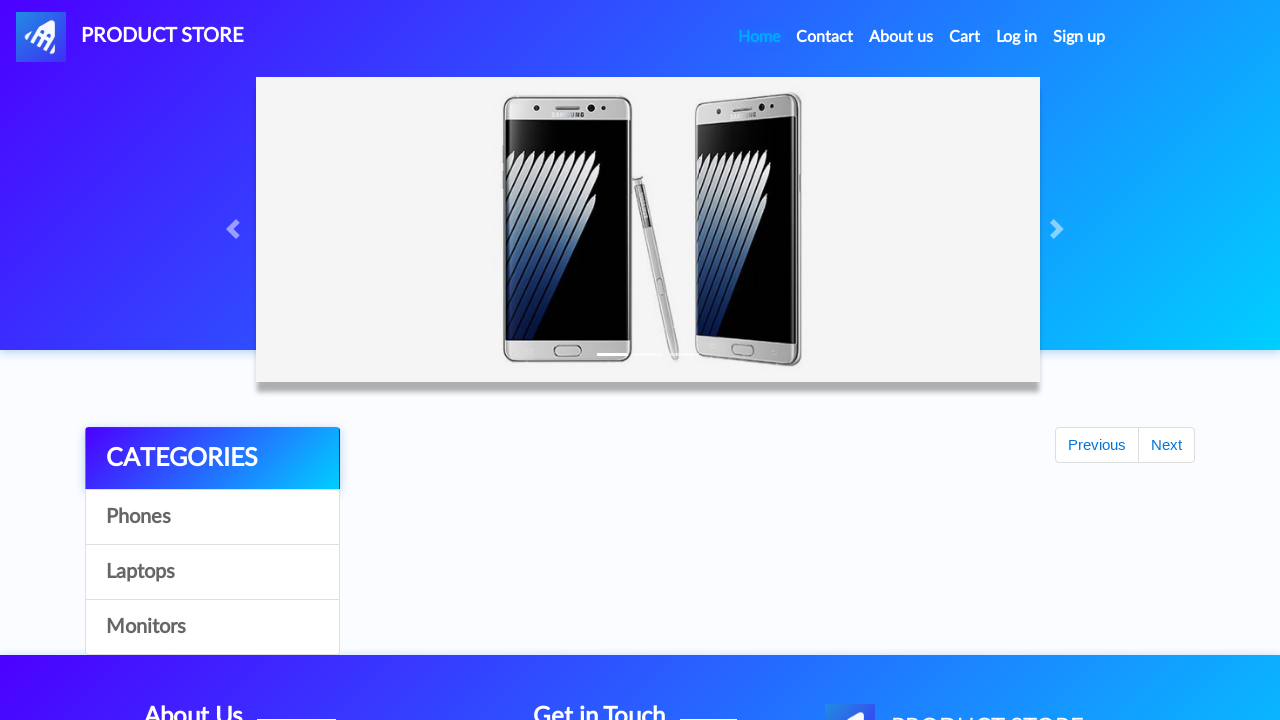

Waited 3 seconds for home page to load
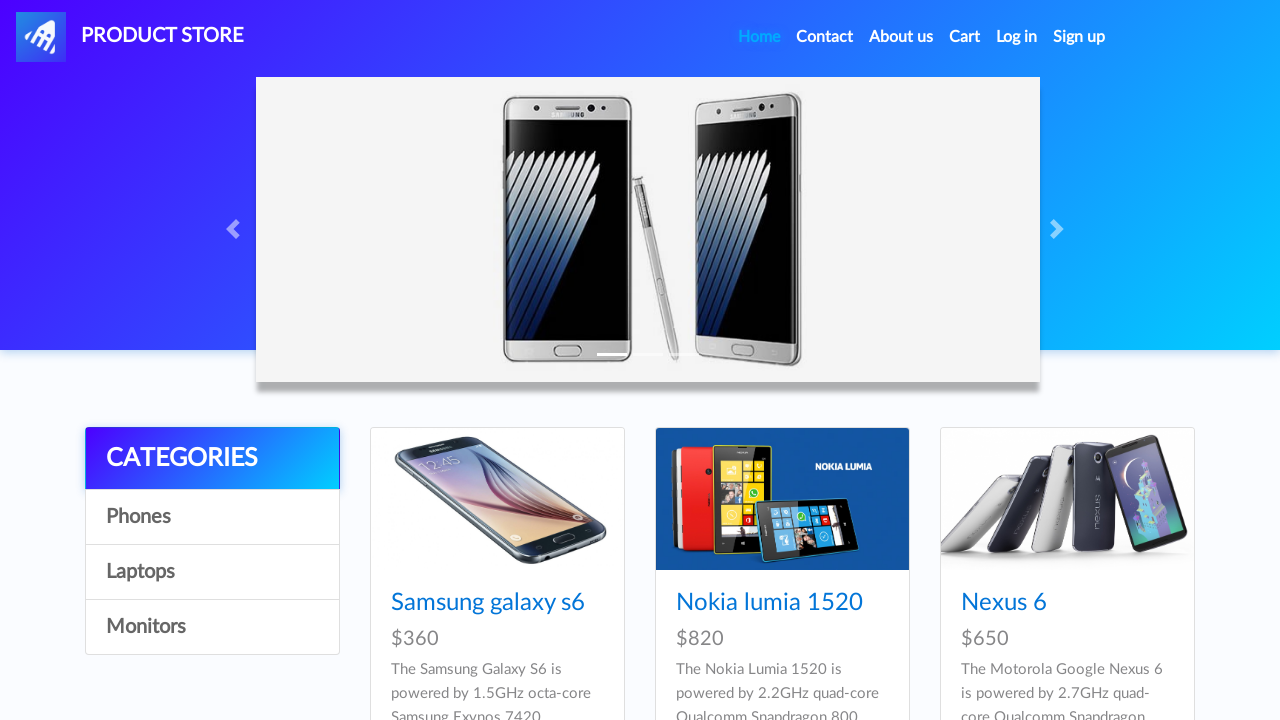

Navigated back in browser history
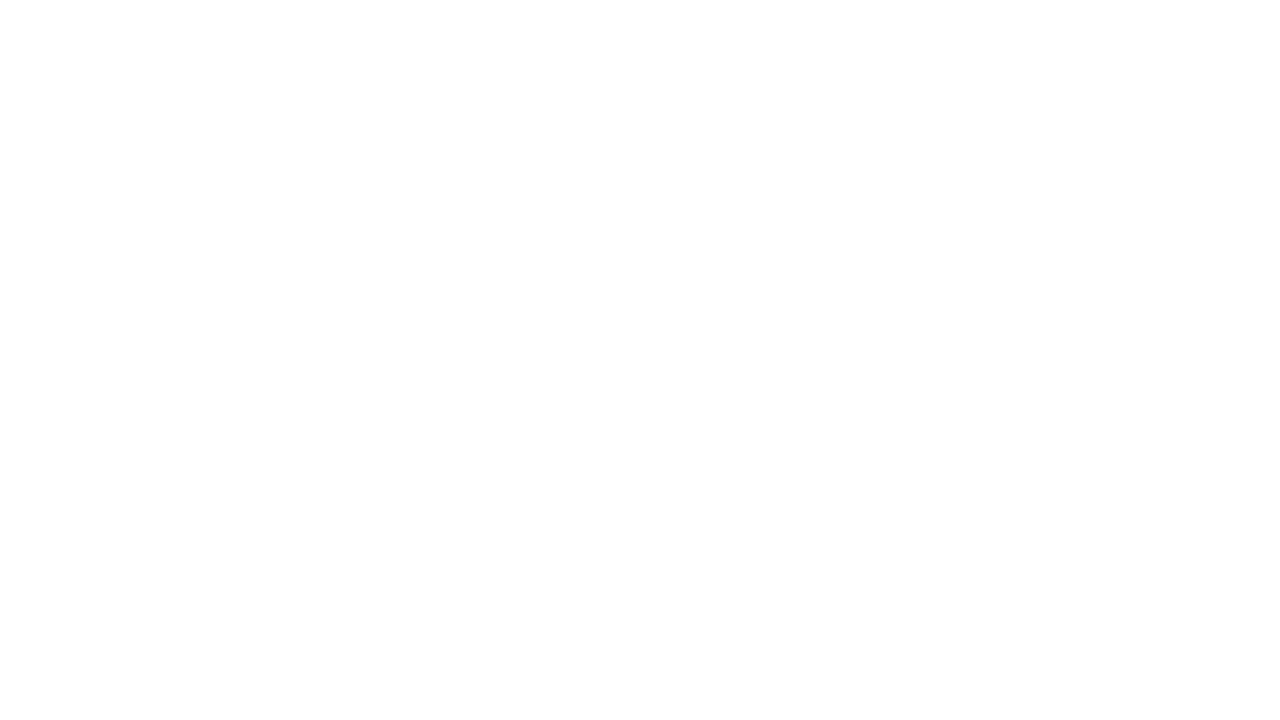

Waited 2 seconds after back navigation
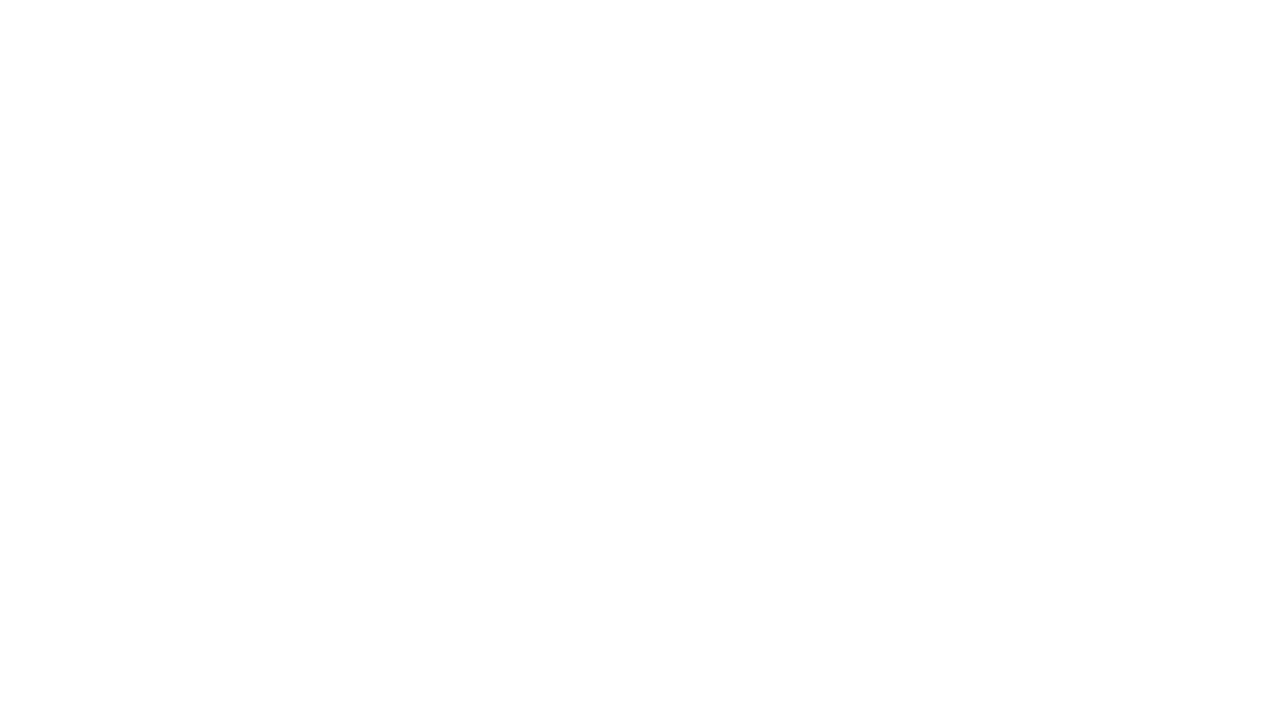

Navigated forward in browser history
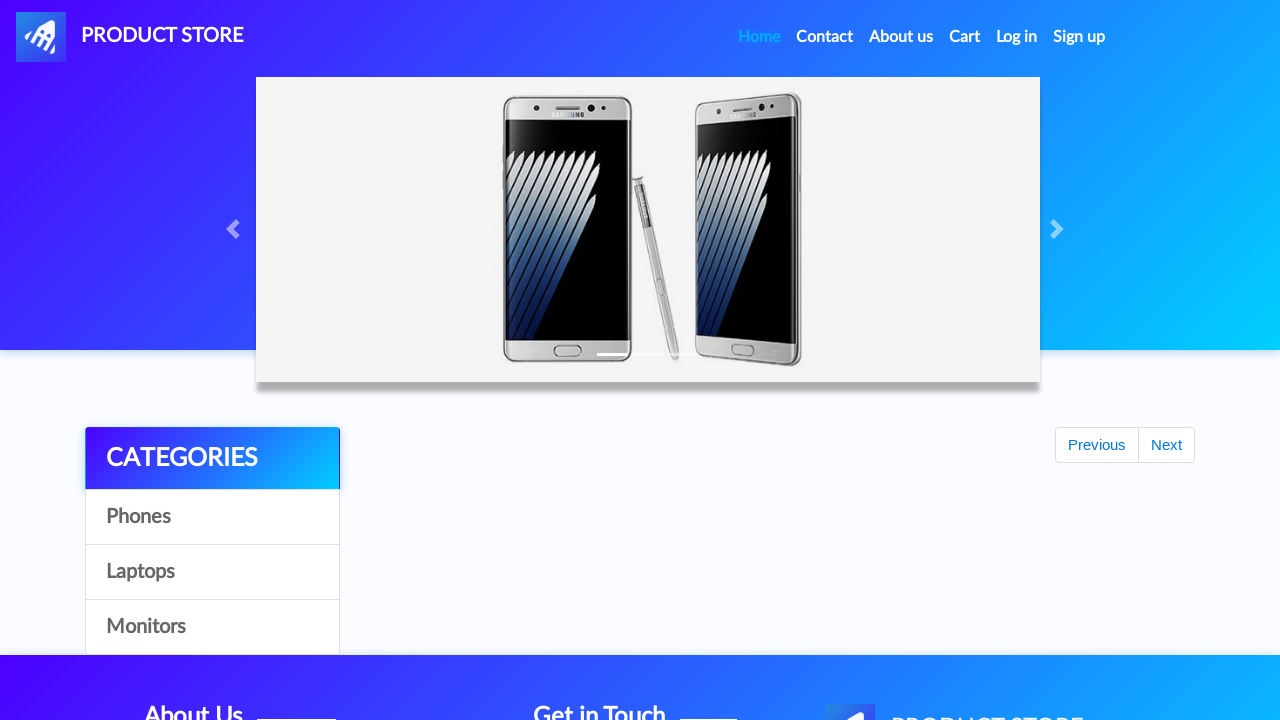

Waited 2 seconds after forward navigation
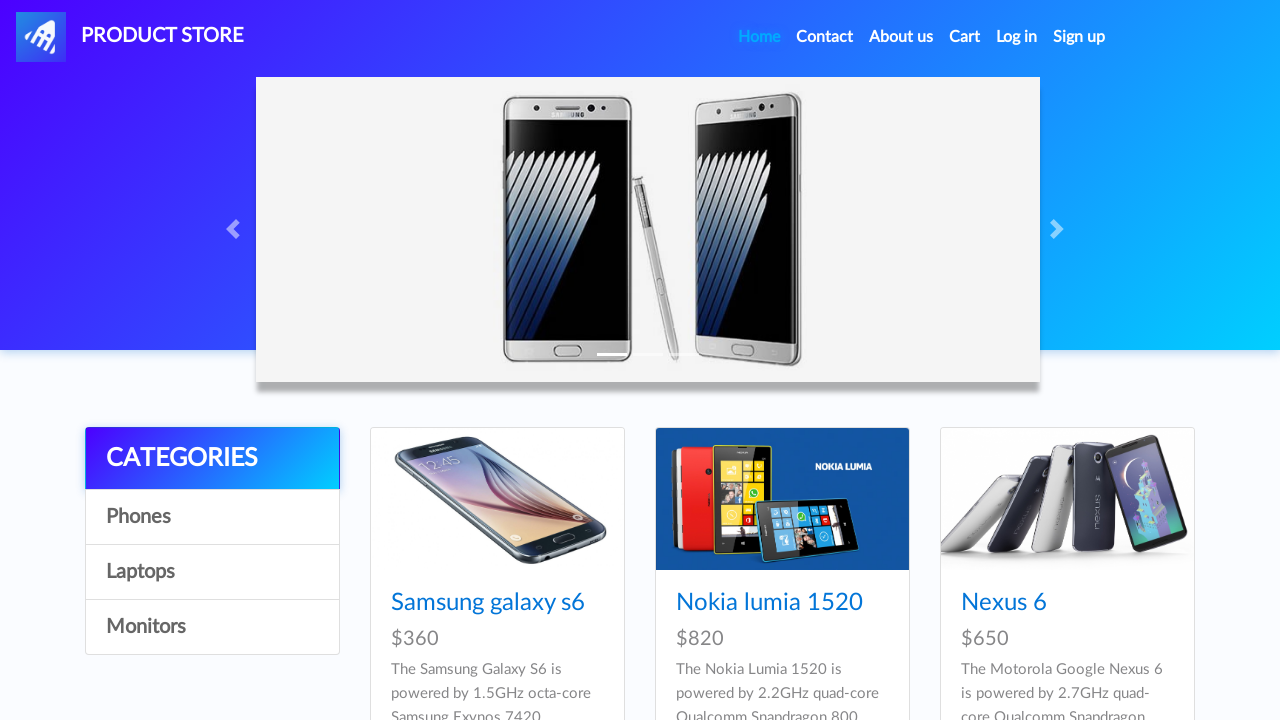

Clicked Contact menu item to open contact modal at (825, 37) on xpath=//a[normalize-space()='Contact']
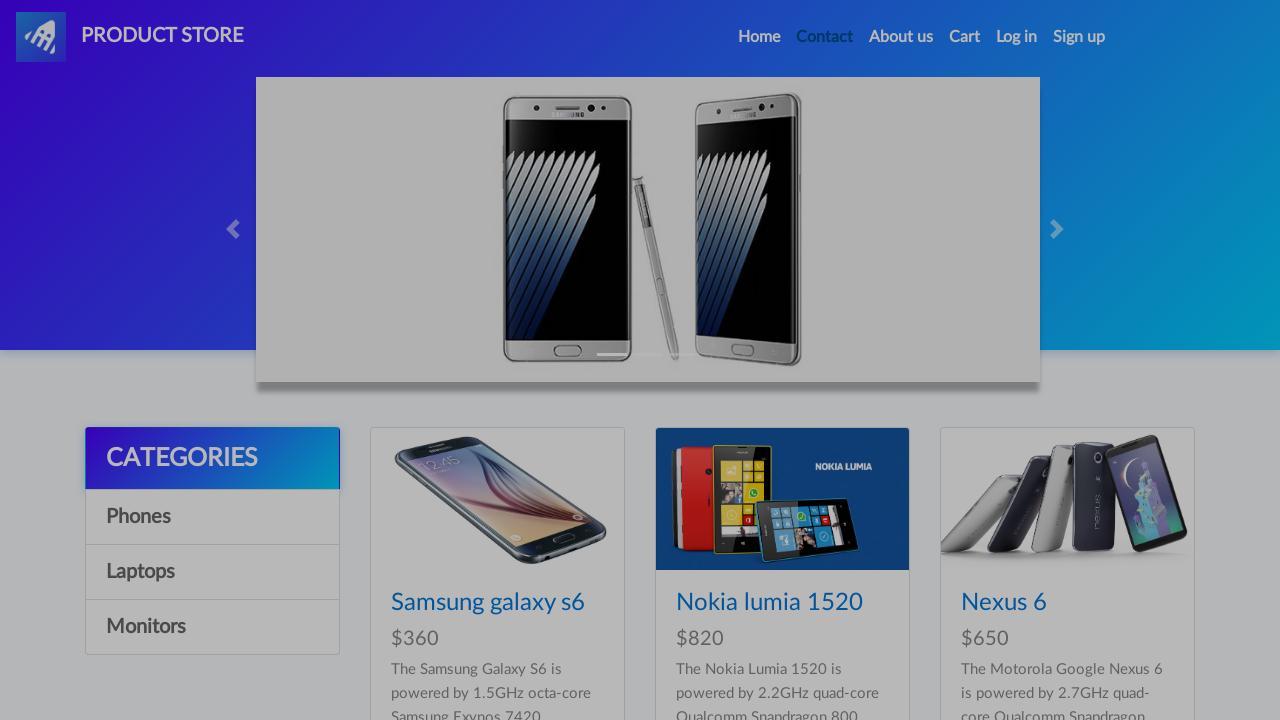

Waited 3 seconds for contact modal to open
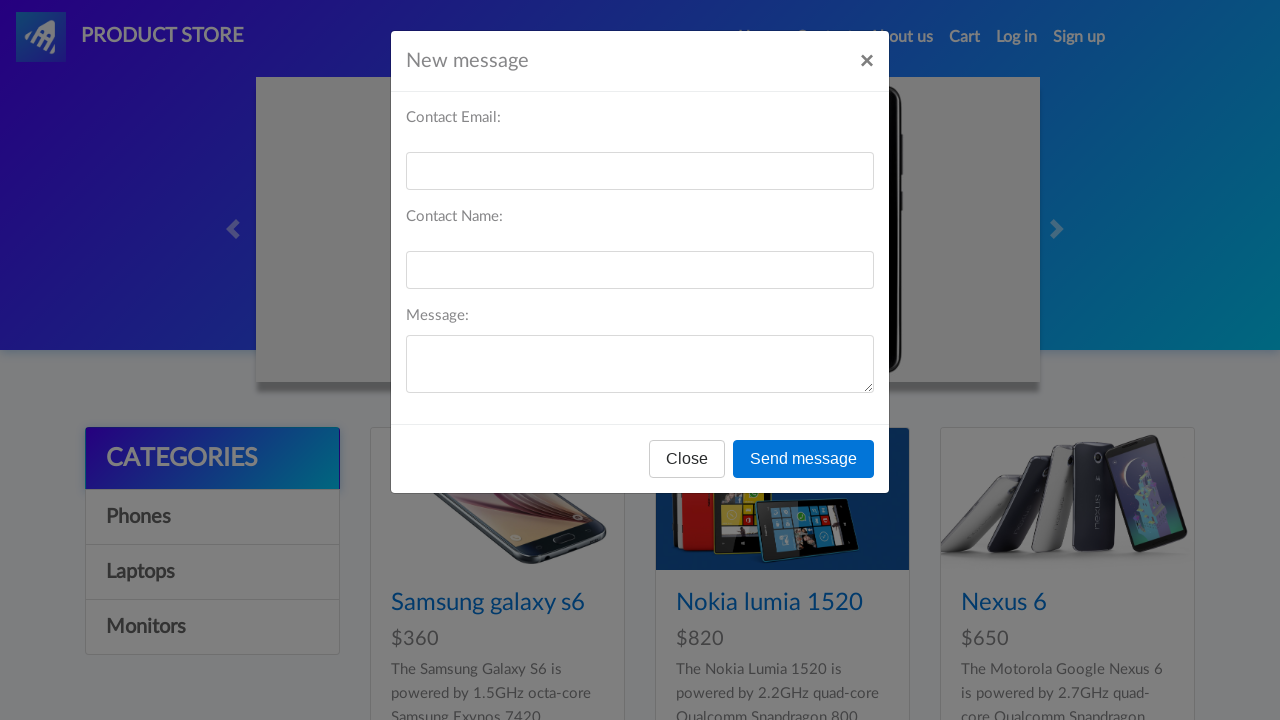

Clicked close button to close contact modal at (687, 459) on xpath=//body/div[@id='exampleModal']/div[1]/div[1]/div[3]/button[1]
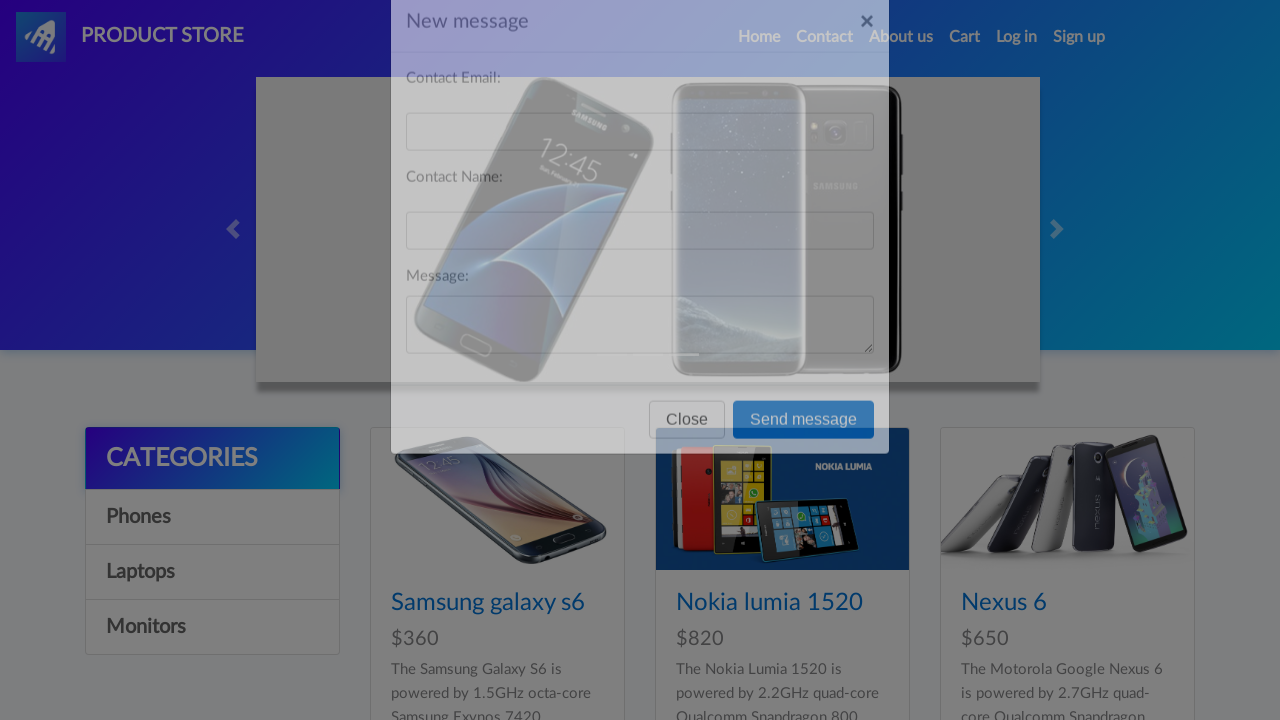

Waited 2 seconds after closing contact modal
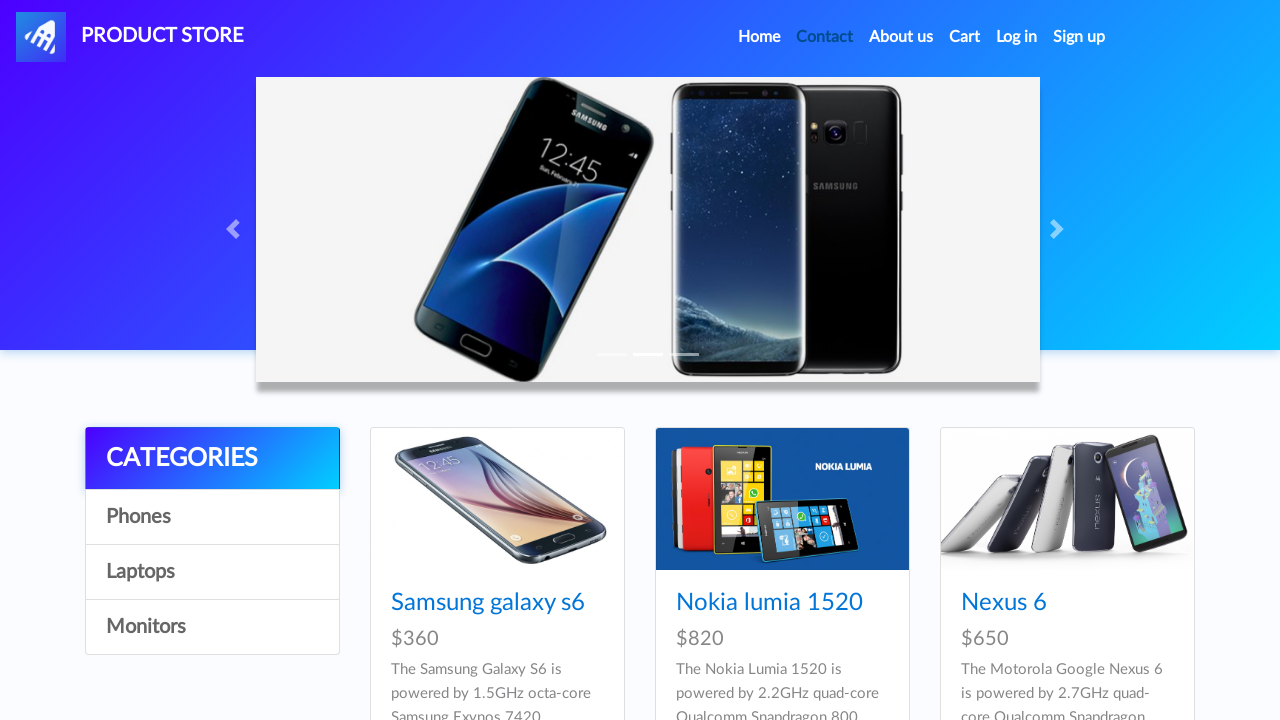

Clicked Contact menu item again to reopen contact modal at (825, 37) on xpath=//a[normalize-space()='Contact']
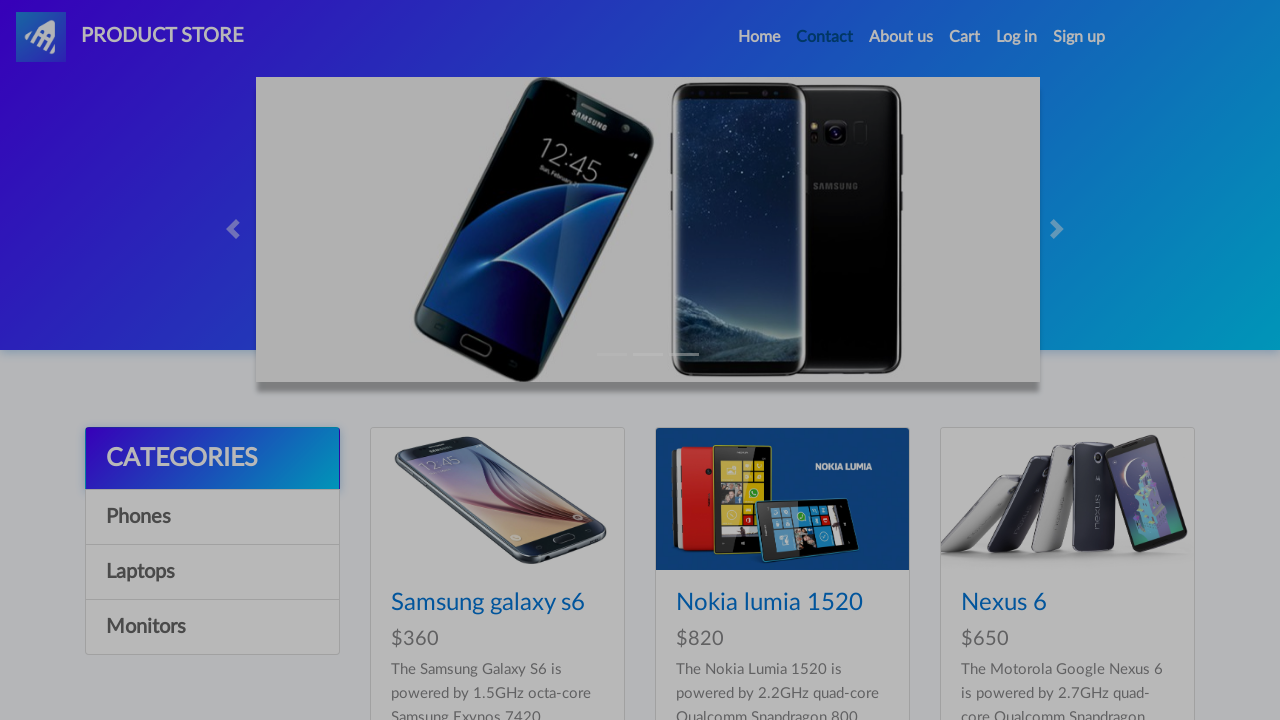

Waited 2 seconds for contact modal to reopen
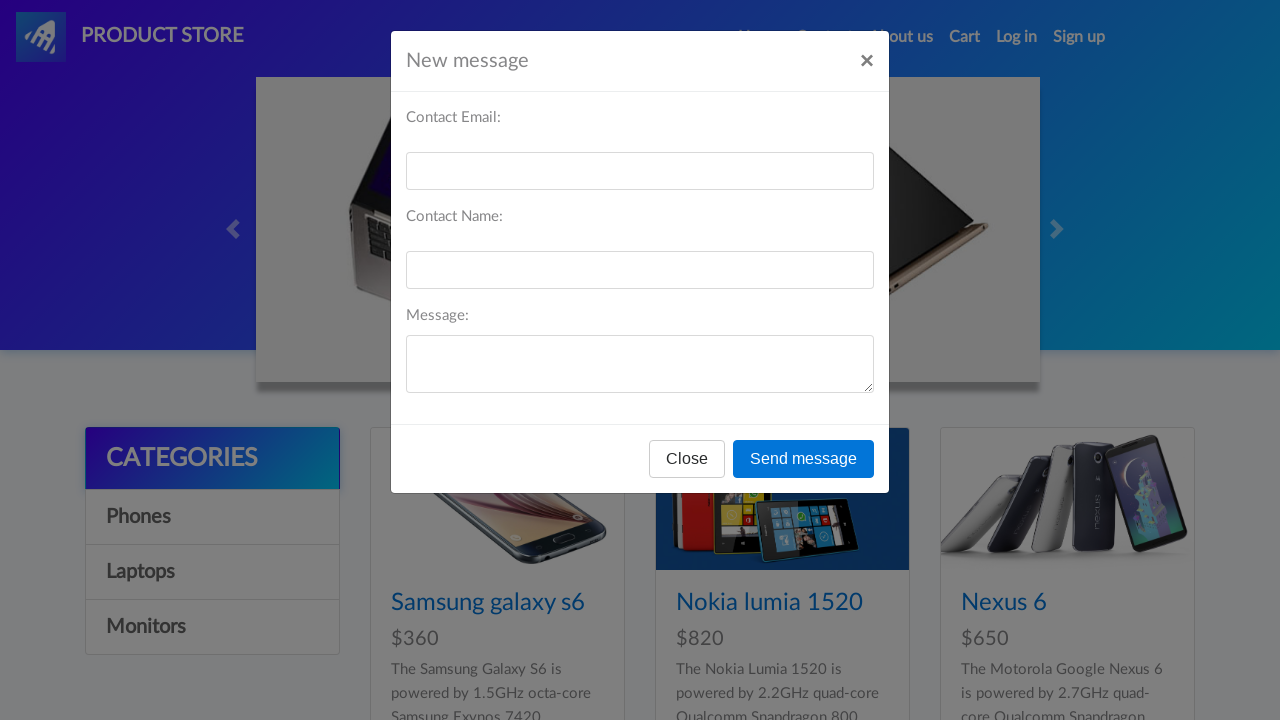

Filled email field with 'fsmohaimenur@gmail.com' on //input[@id='recipient-email']
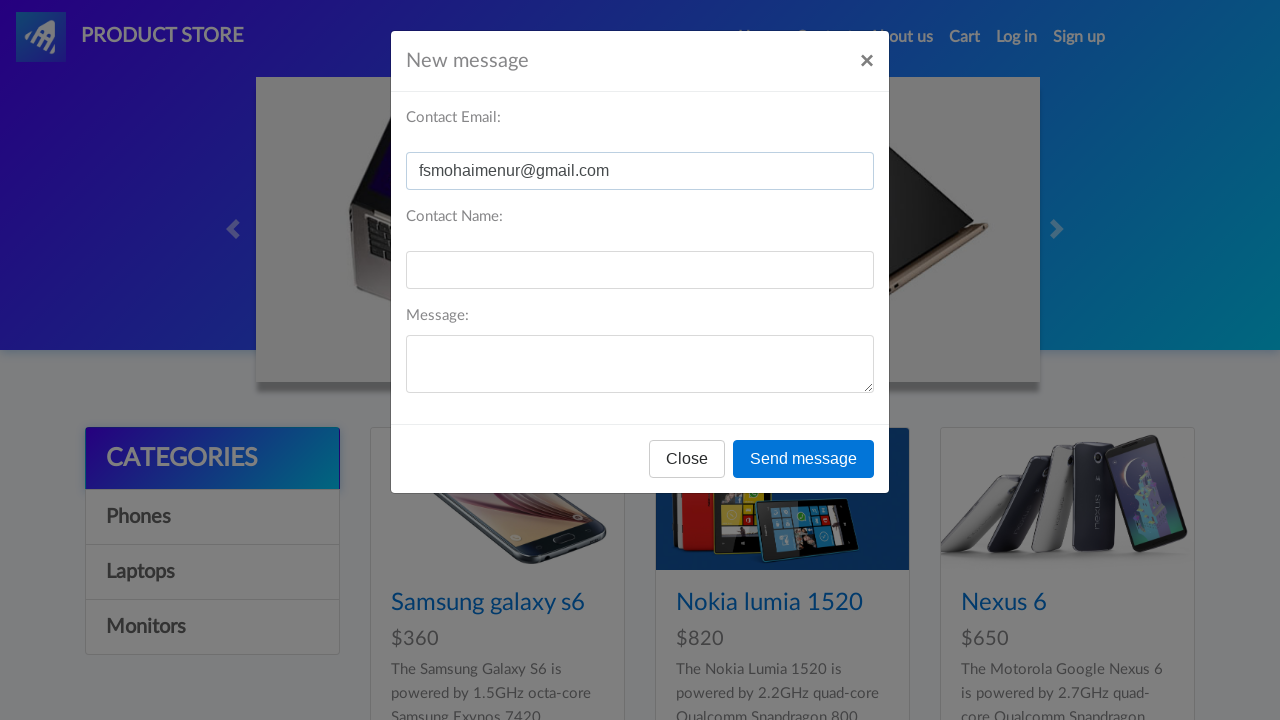

Waited 3 seconds after first email entry
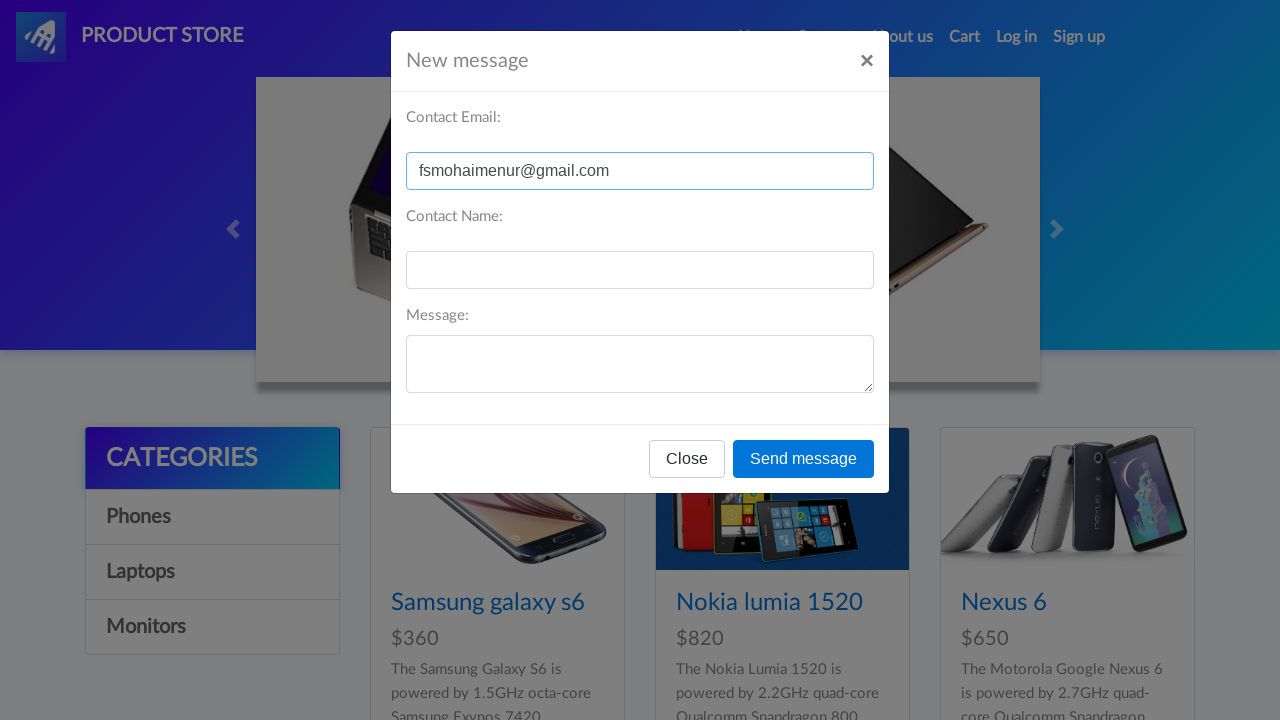

Updated email field with 'mdrahmanmohaimenur@gmail.com' on //input[@id='recipient-email']
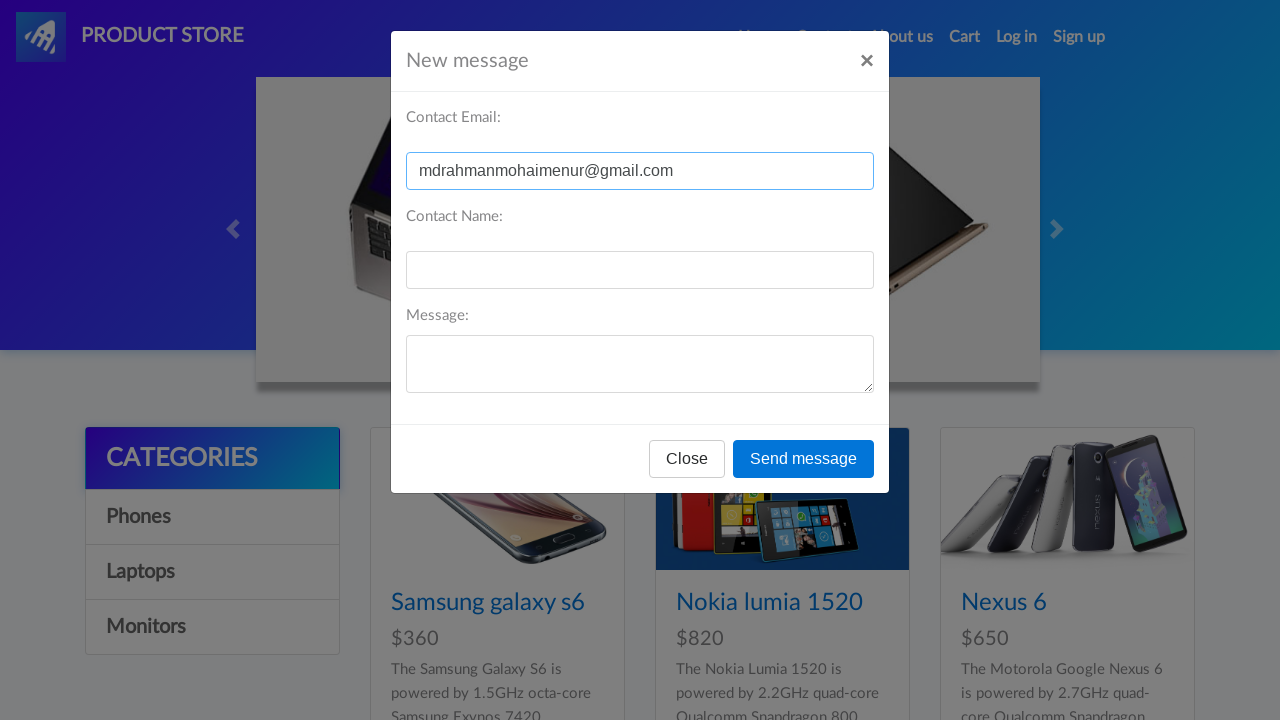

Waited 3 seconds after second email entry
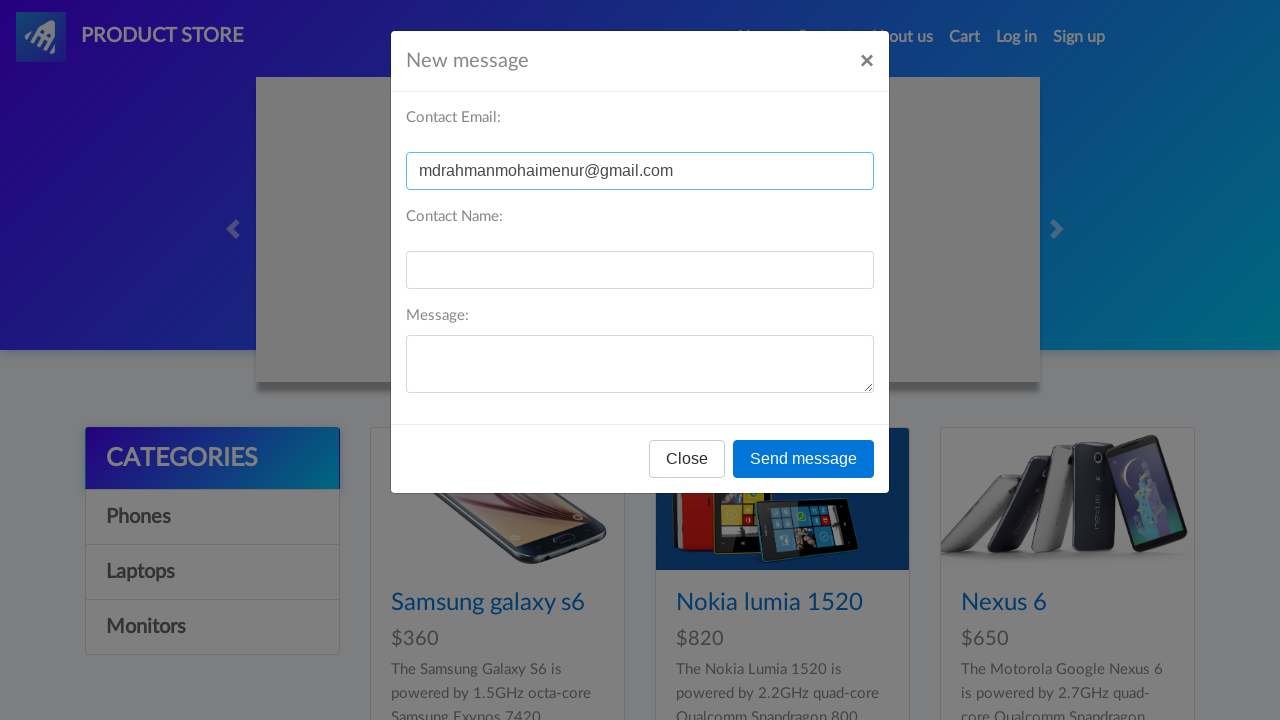

Filled name field with 'jim' on //input[@id='recipient-name']
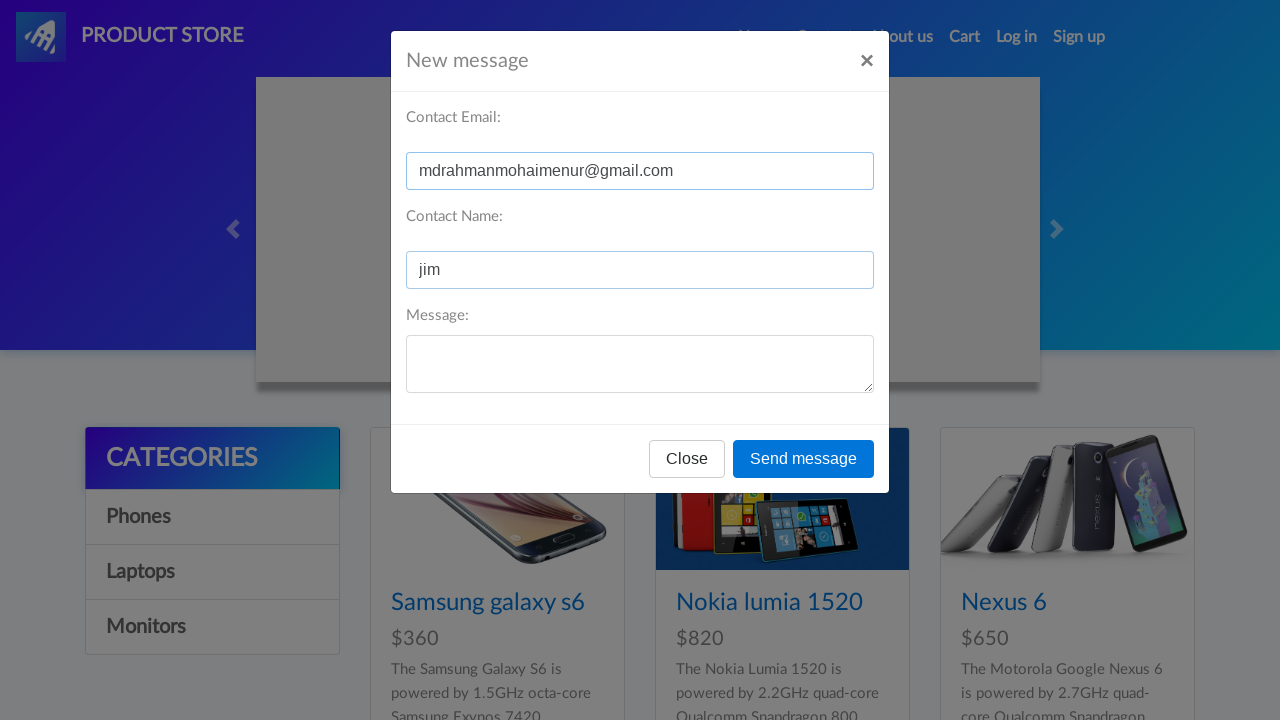

Waited 3 seconds after name entry
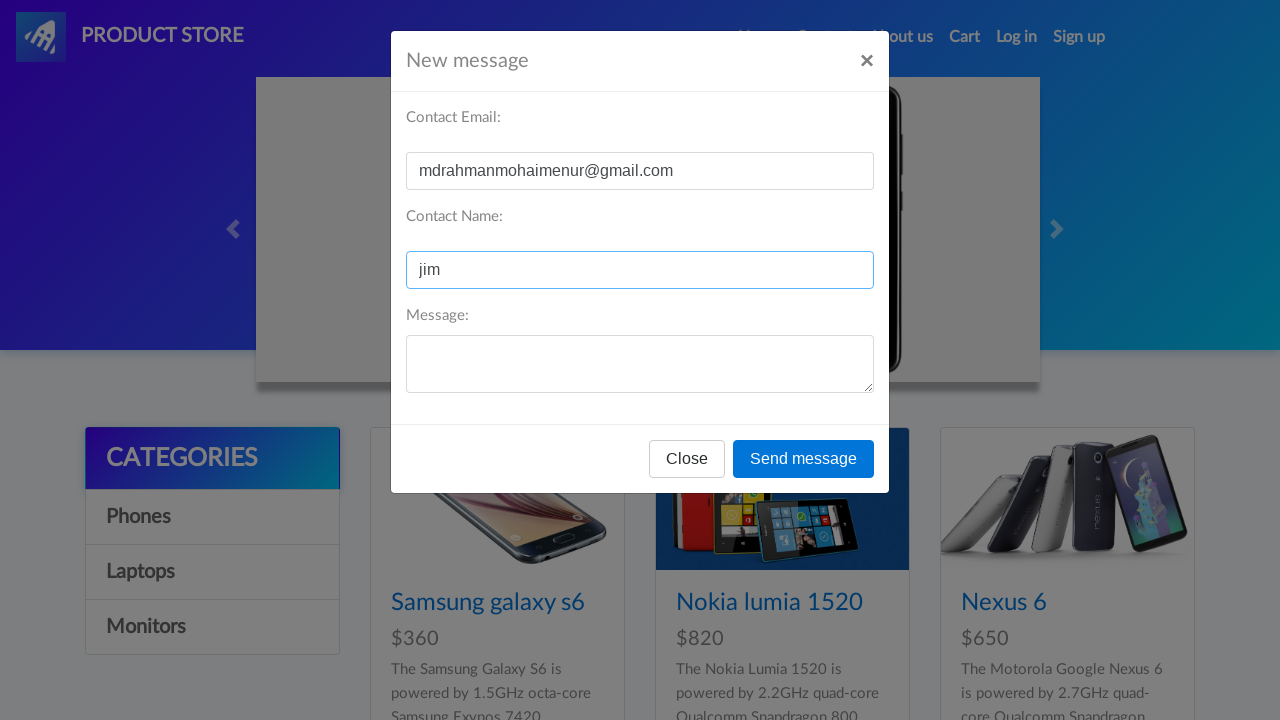

Filled message field with 'Hi, There!' on //textarea[@id='message-text']
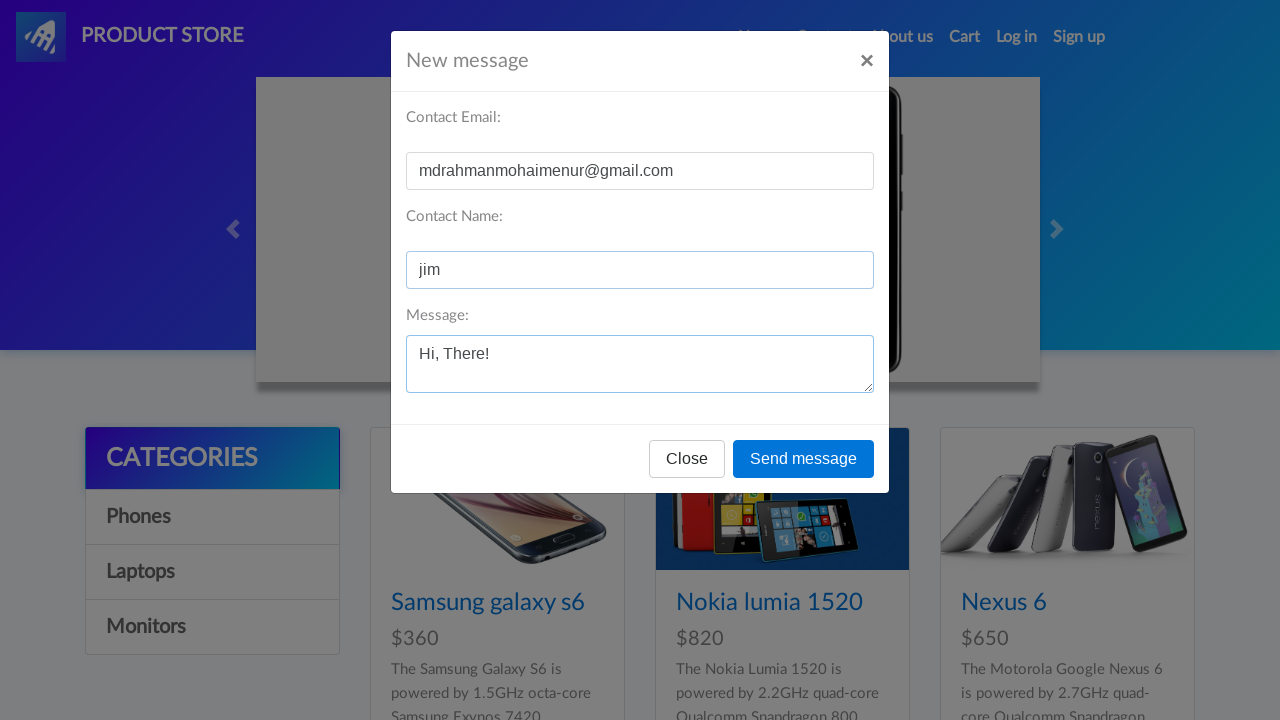

Waited 3 seconds after message entry
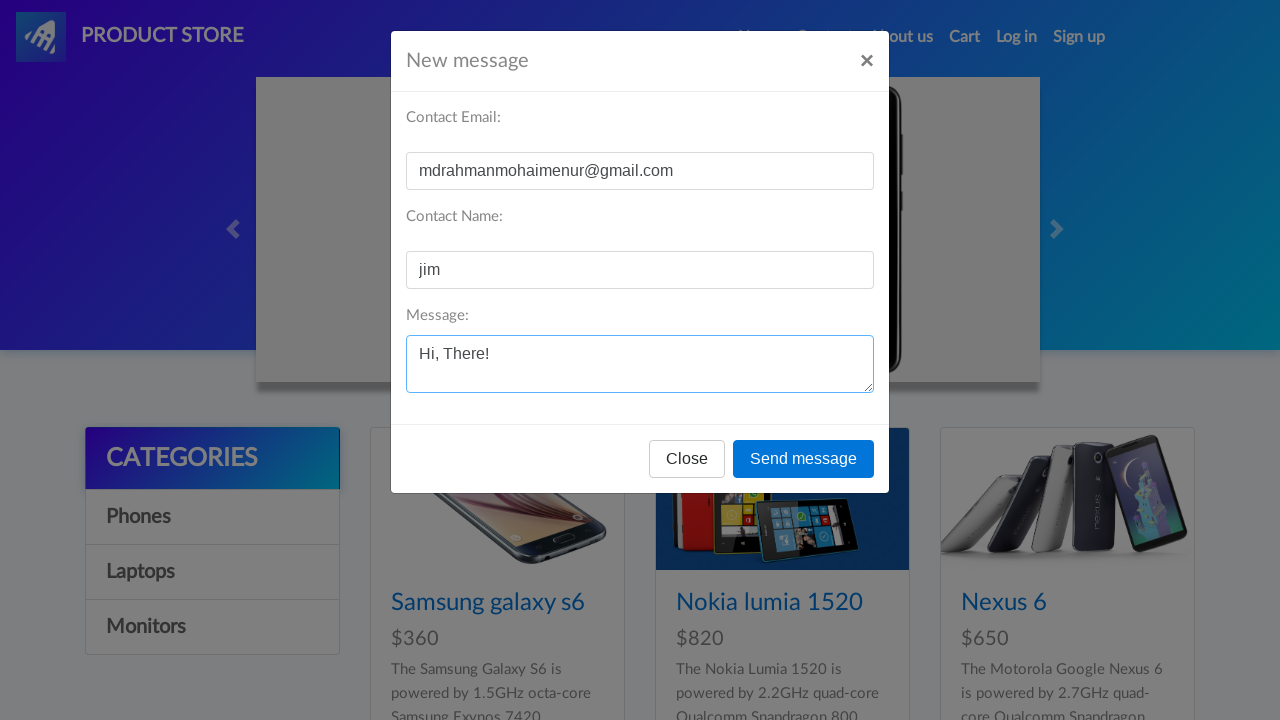

Clicked Send message button to submit contact form at (804, 459) on xpath=//button[contains(text(),'Send message')]
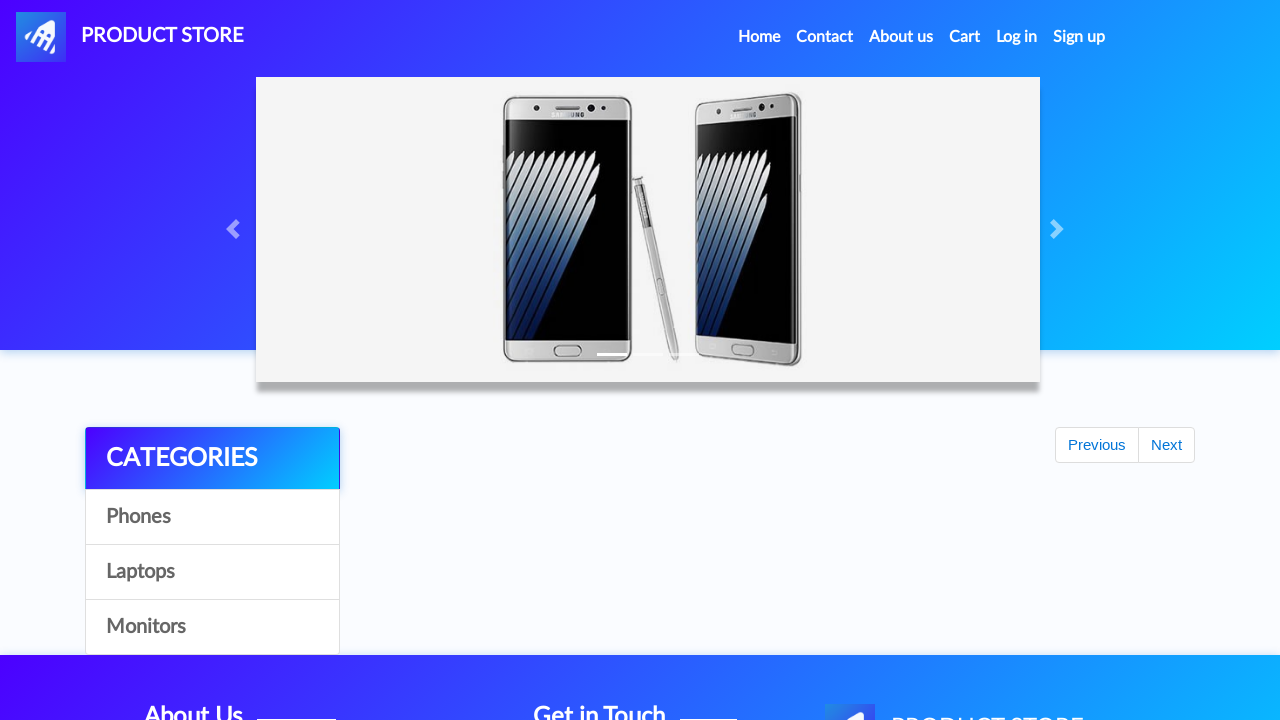

Waited 3 seconds after form submission
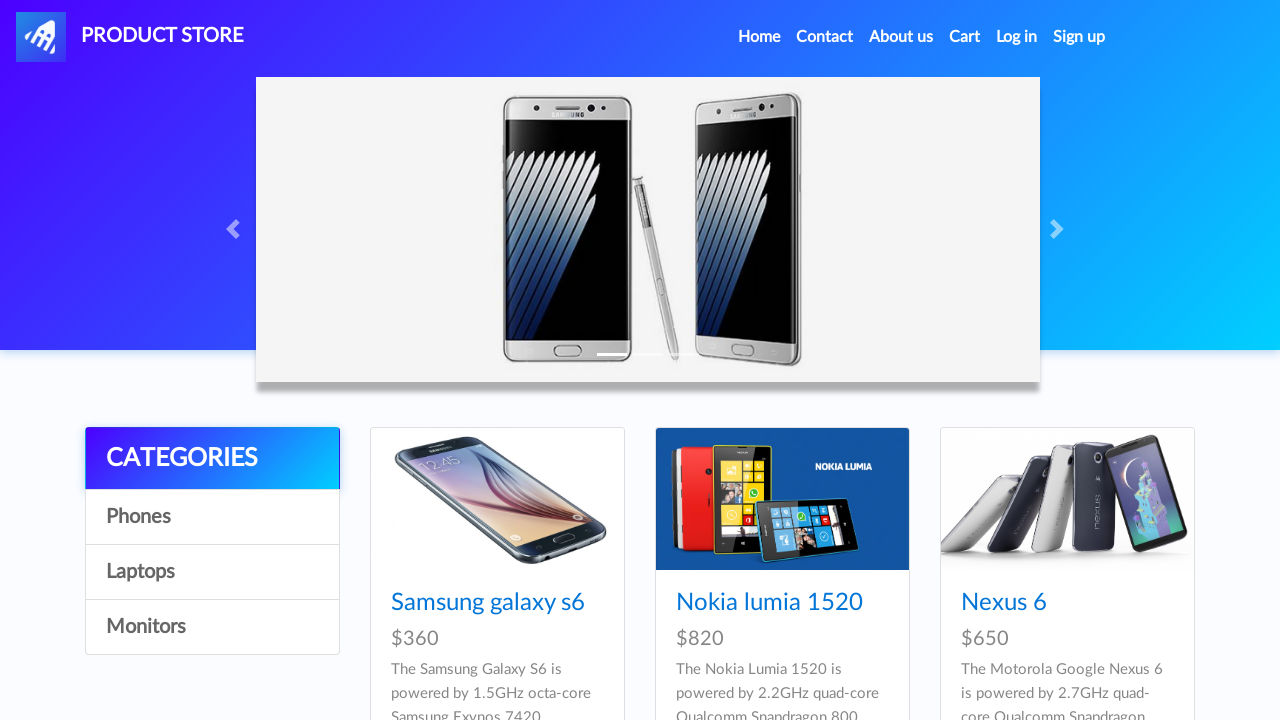

Set up dialog handler to accept alerts
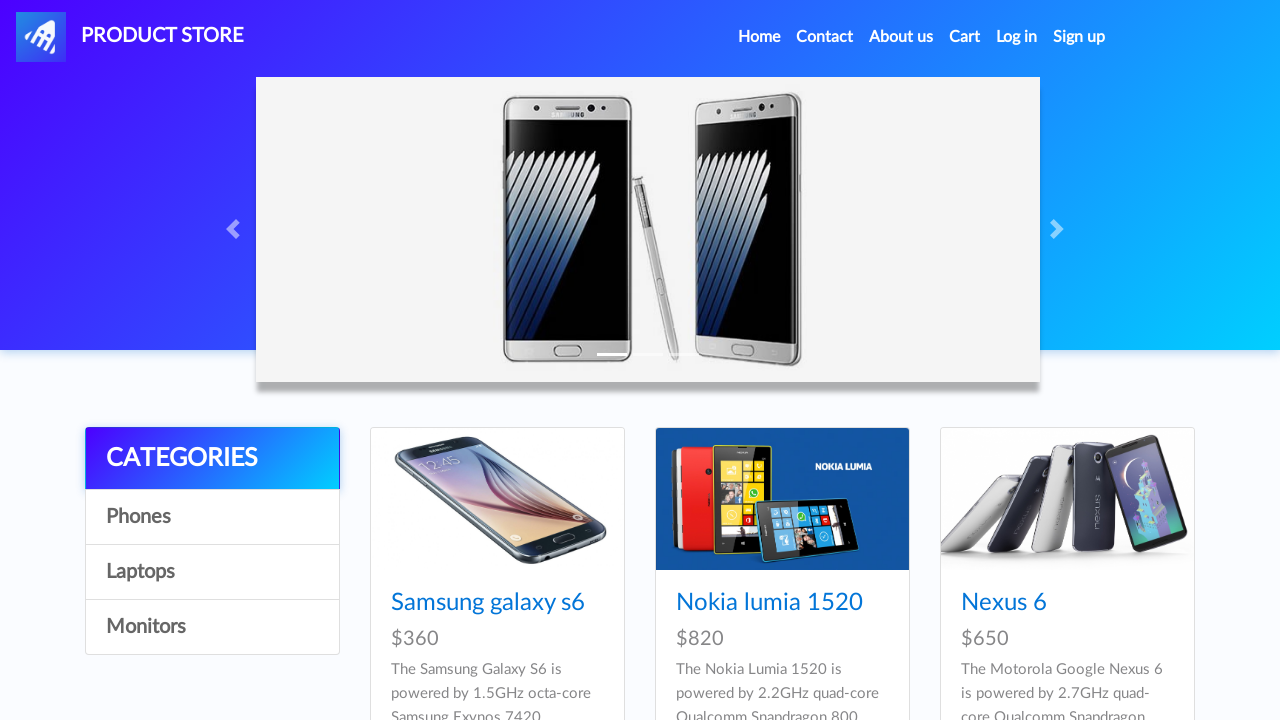

Waited 4 seconds for alert to be processed
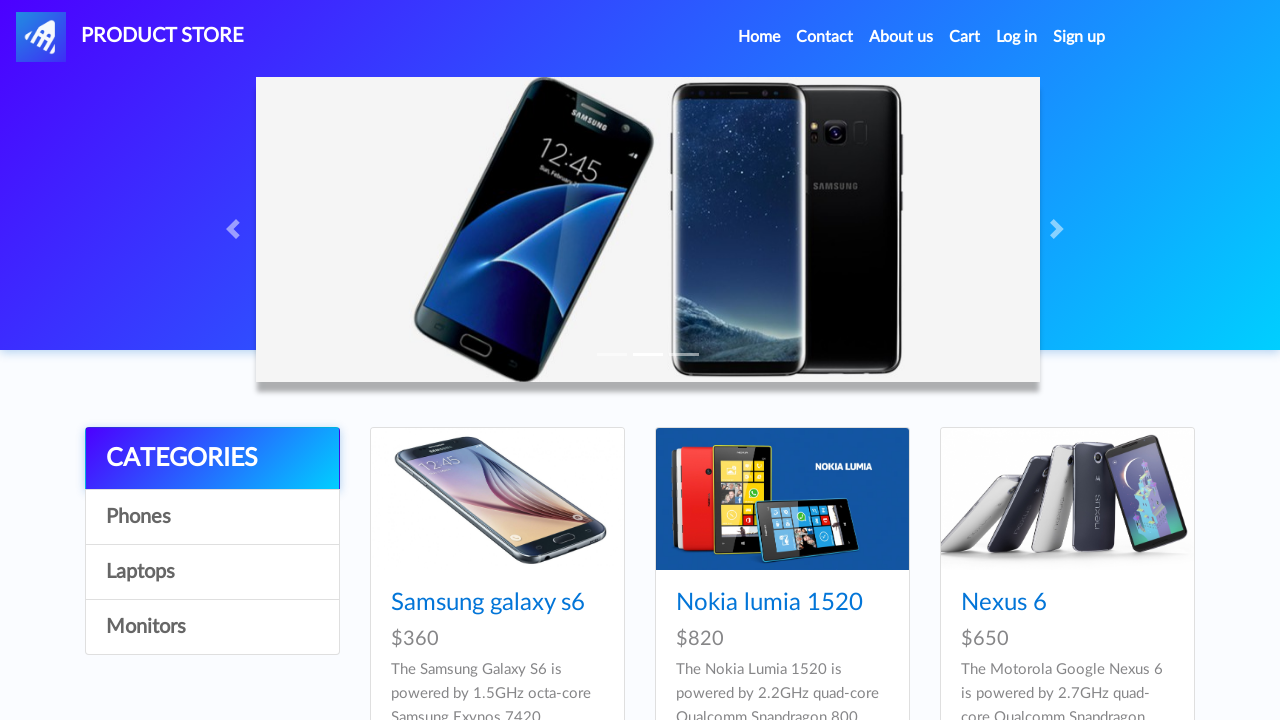

Clicked About us menu item to open about modal at (901, 37) on xpath=//a[normalize-space()='About us']
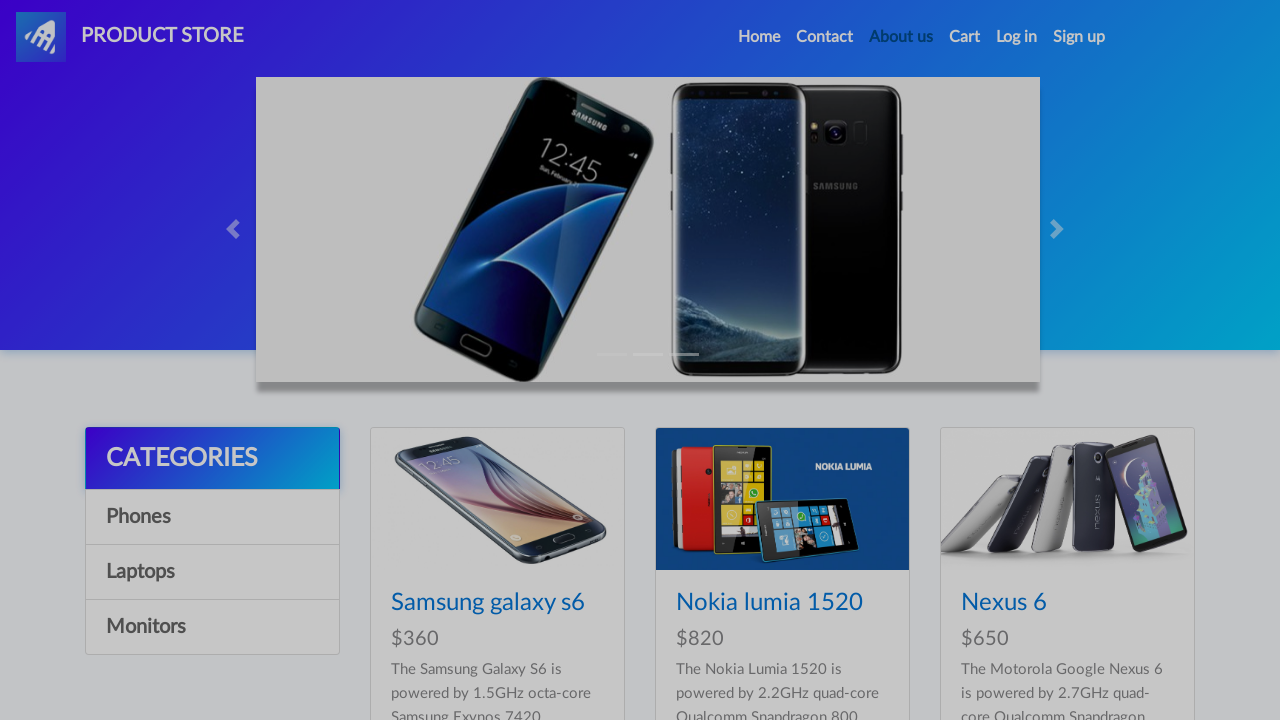

Waited 3 seconds for about modal to open
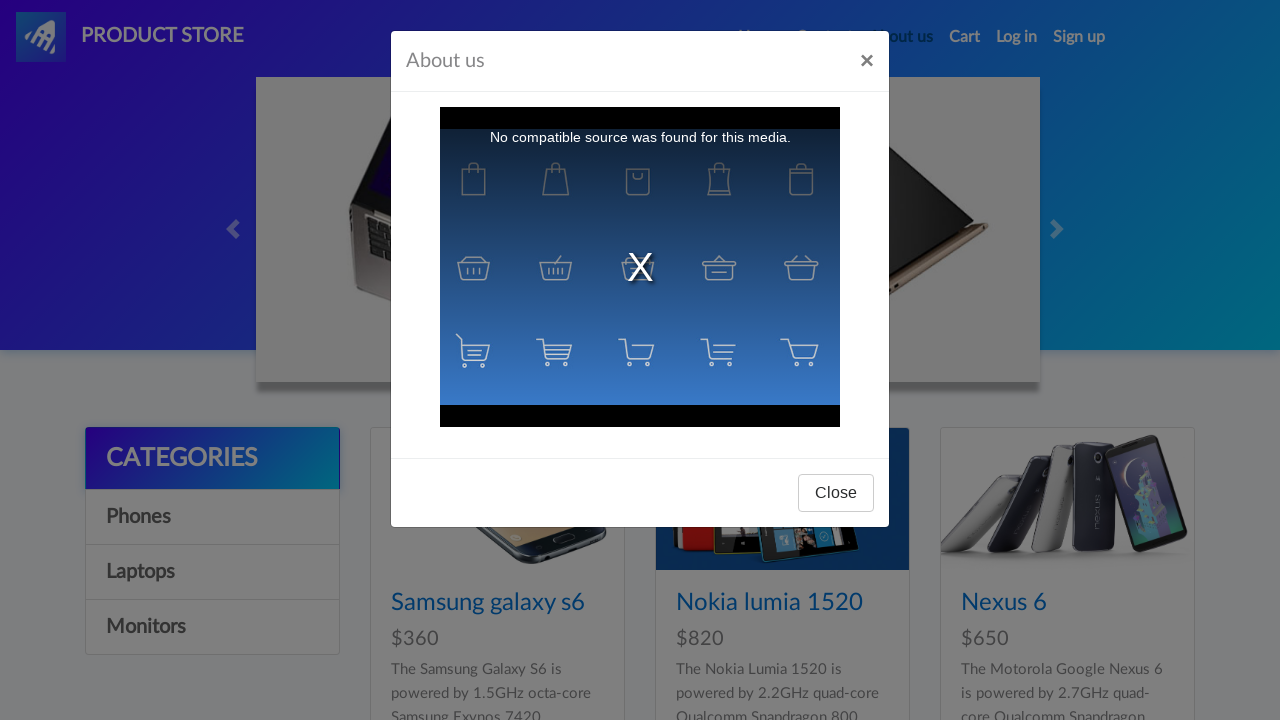

Clicked close button to close about modal at (836, 493) on xpath=//body/div[@id='videoModal']/div[1]/div[1]/div[3]/button[1]
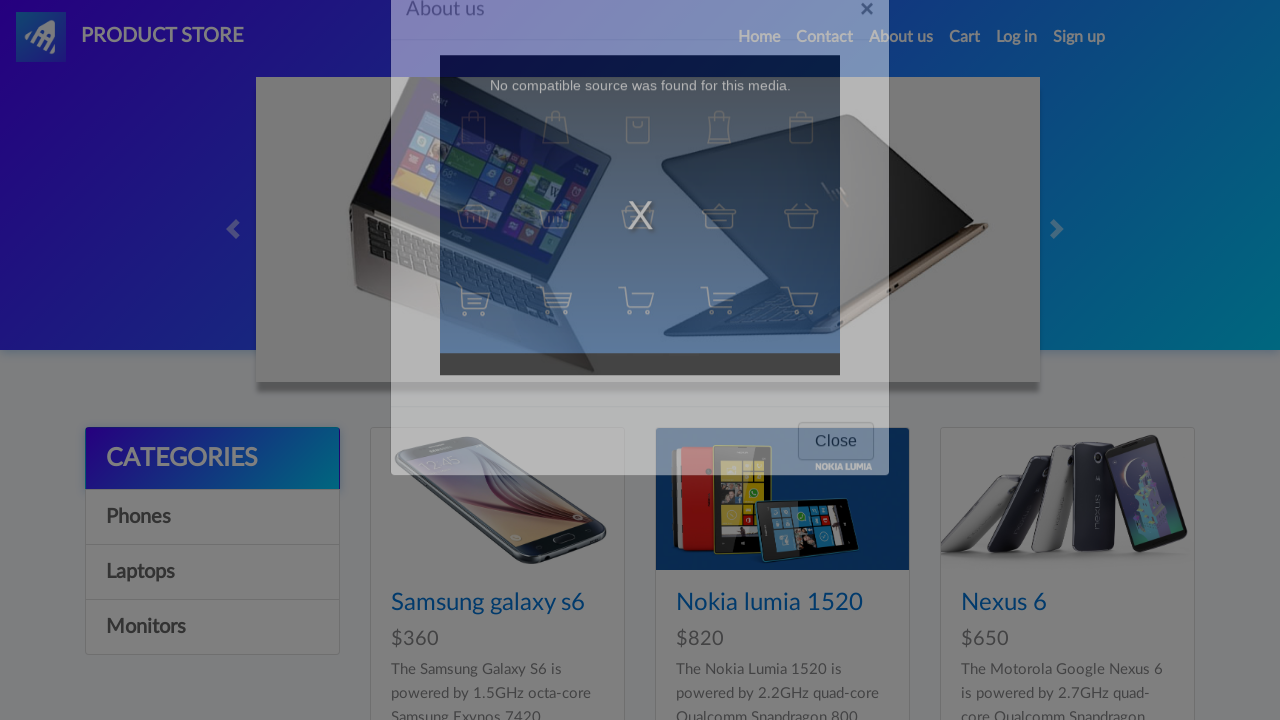

Waited 3 seconds after closing about modal
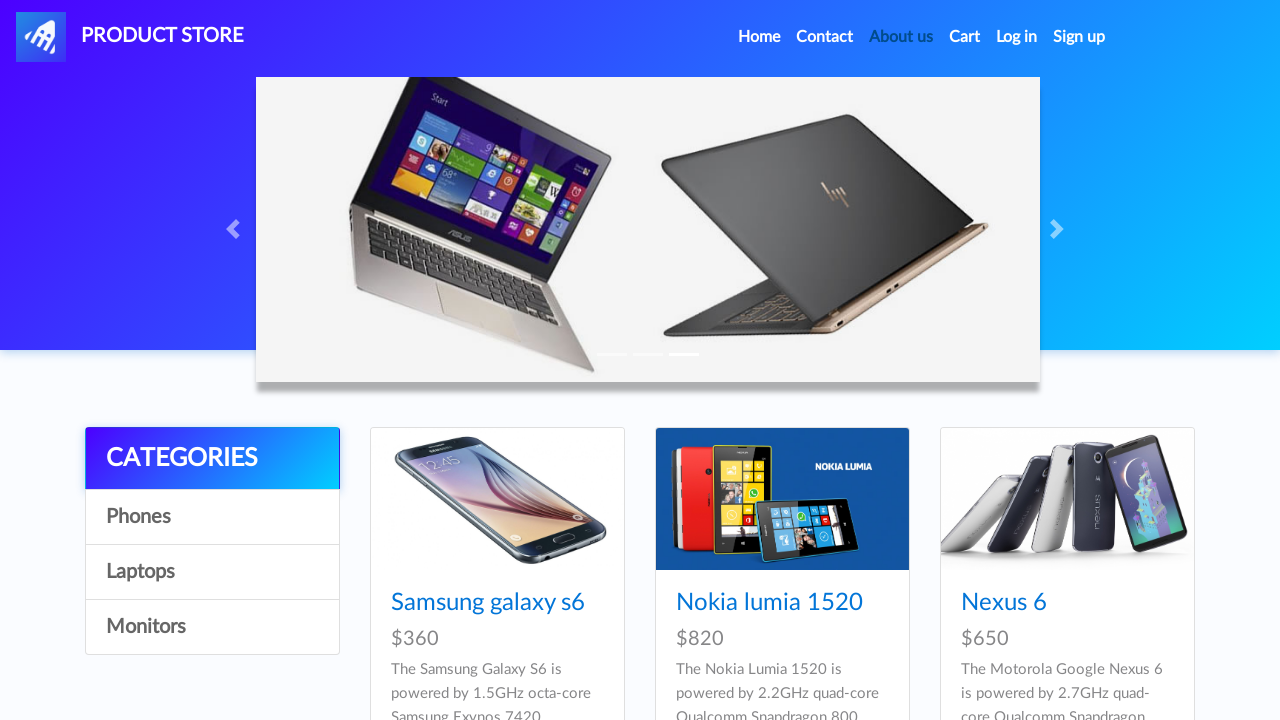

Clicked About us menu item again to reopen about modal at (901, 37) on xpath=//a[normalize-space()='About us']
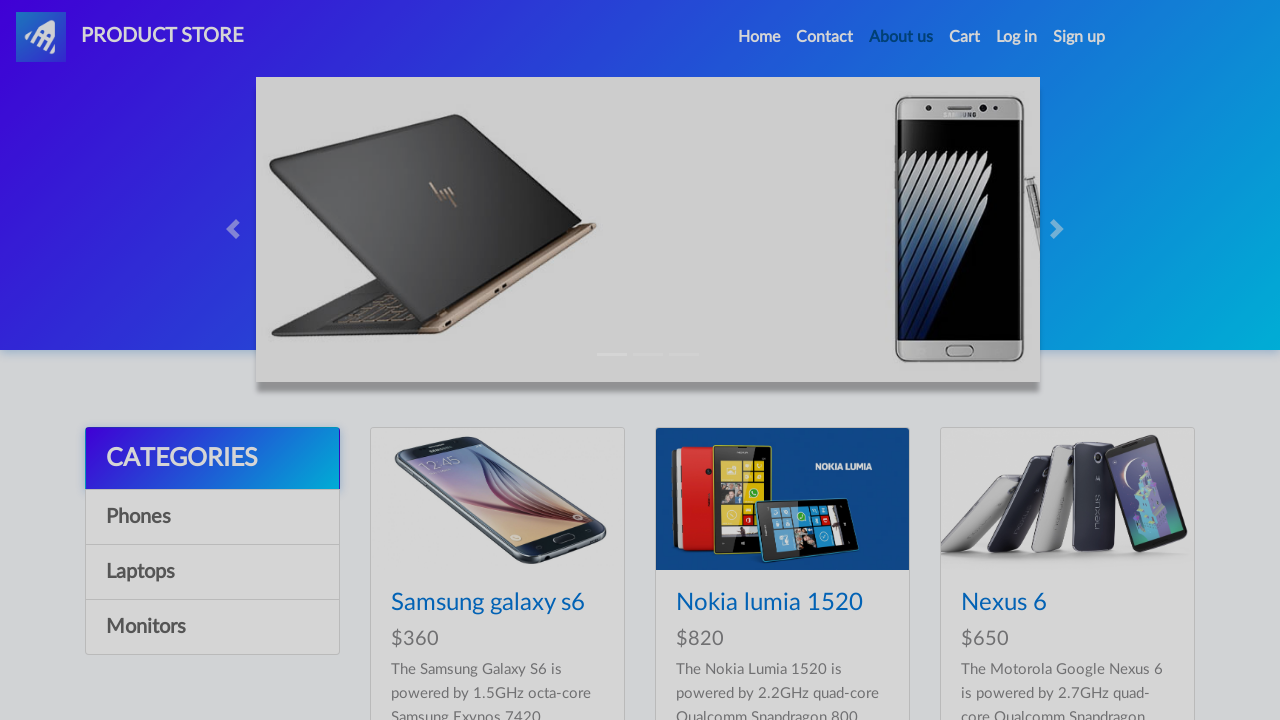

Clicked X button to close about modal at (867, 60) on xpath=//body/div[@id='videoModal']/div[1]/div[1]/div[1]/button[1]/span[1]
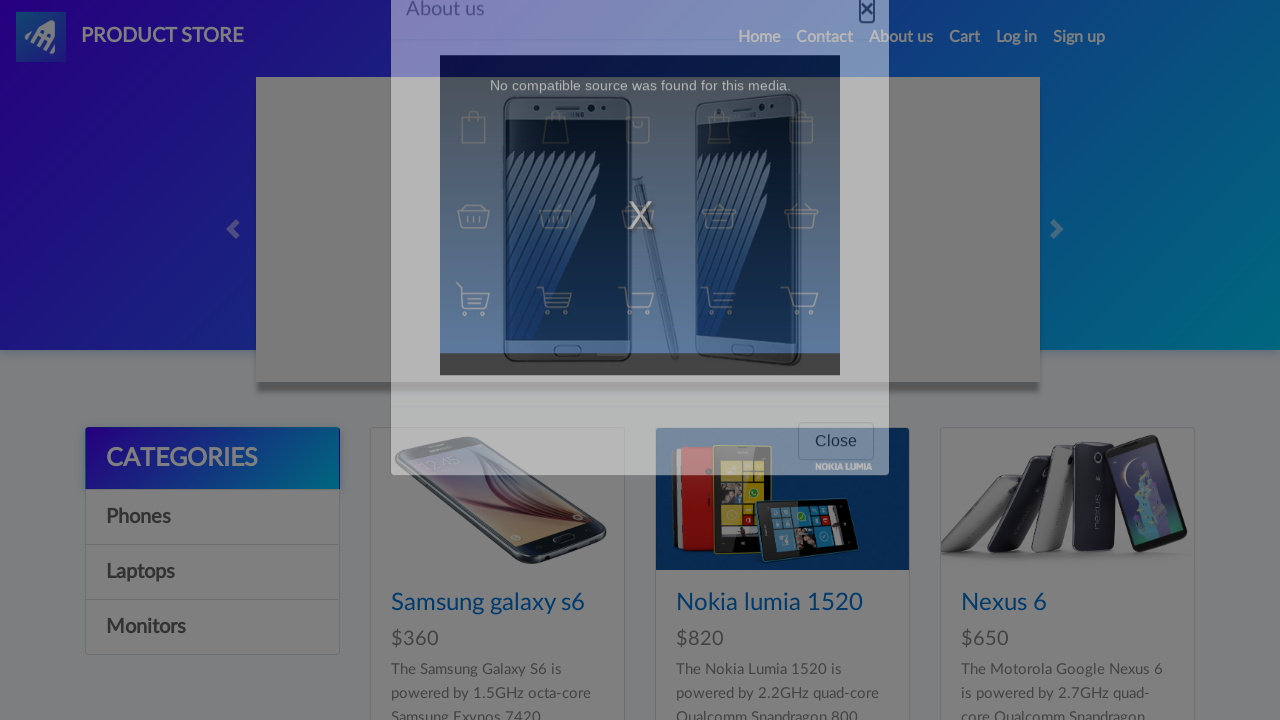

Waited 3 seconds after closing about modal with X button
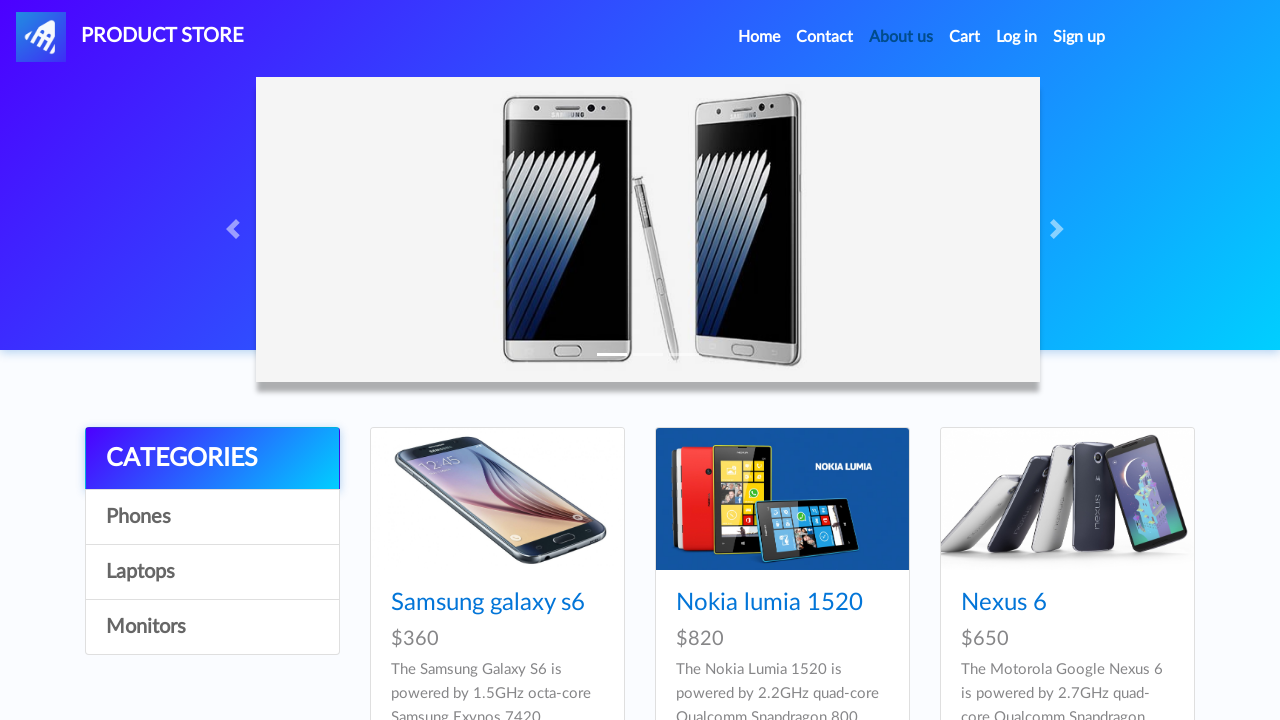

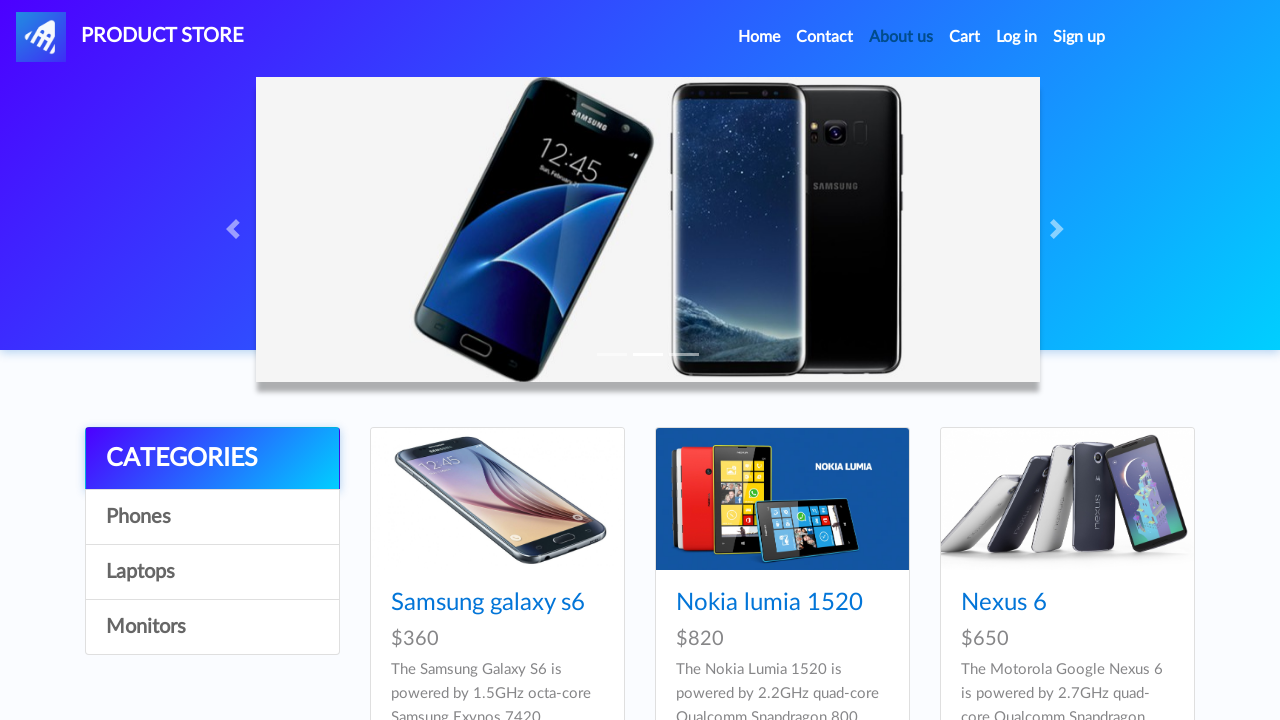